Tests email field behavior by clearing, typing incomplete email, using backspace, and entering valid email

Starting URL: https://skryabin.com/webdriver/html/sample.html

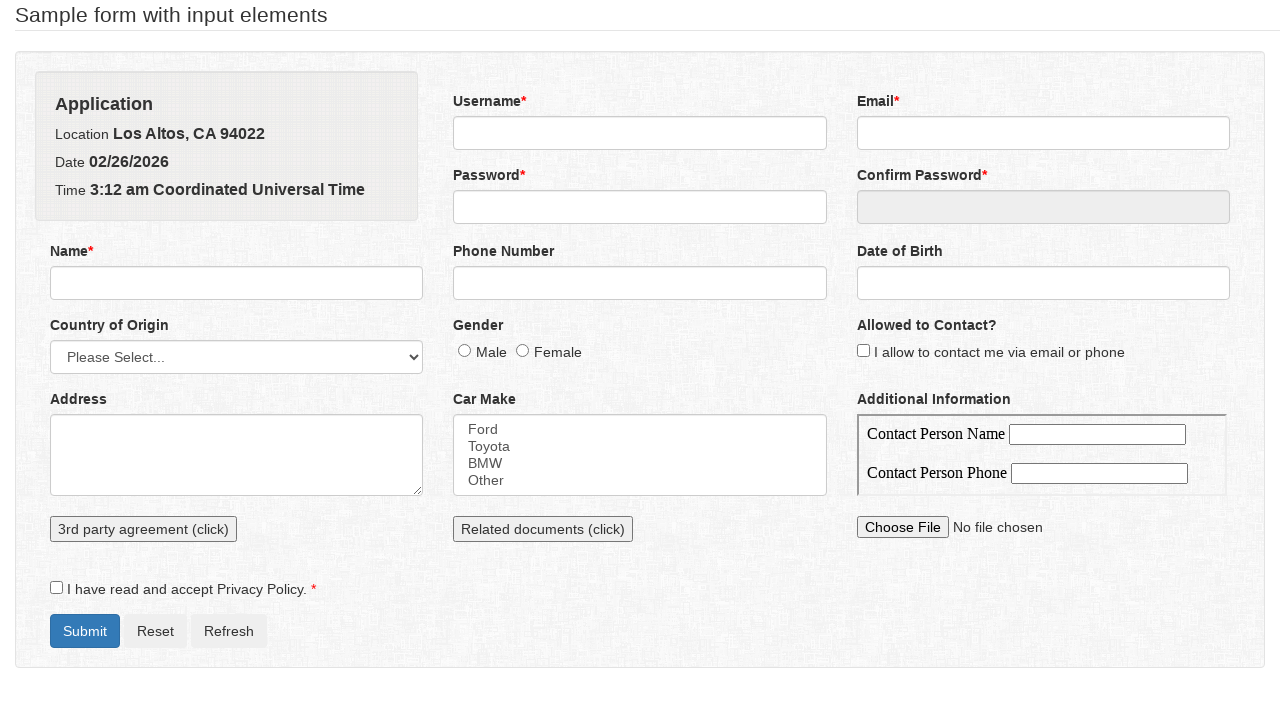

Navigated to sample form page
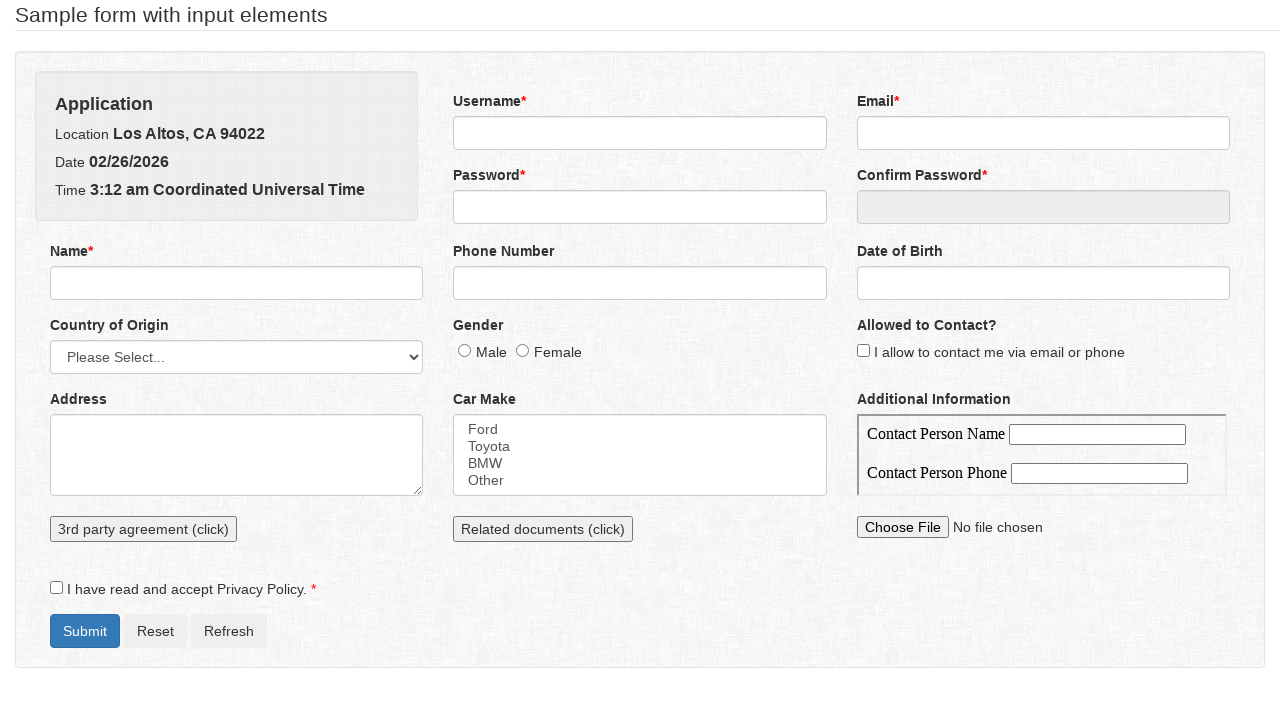

Cleared email field on input[name='email']
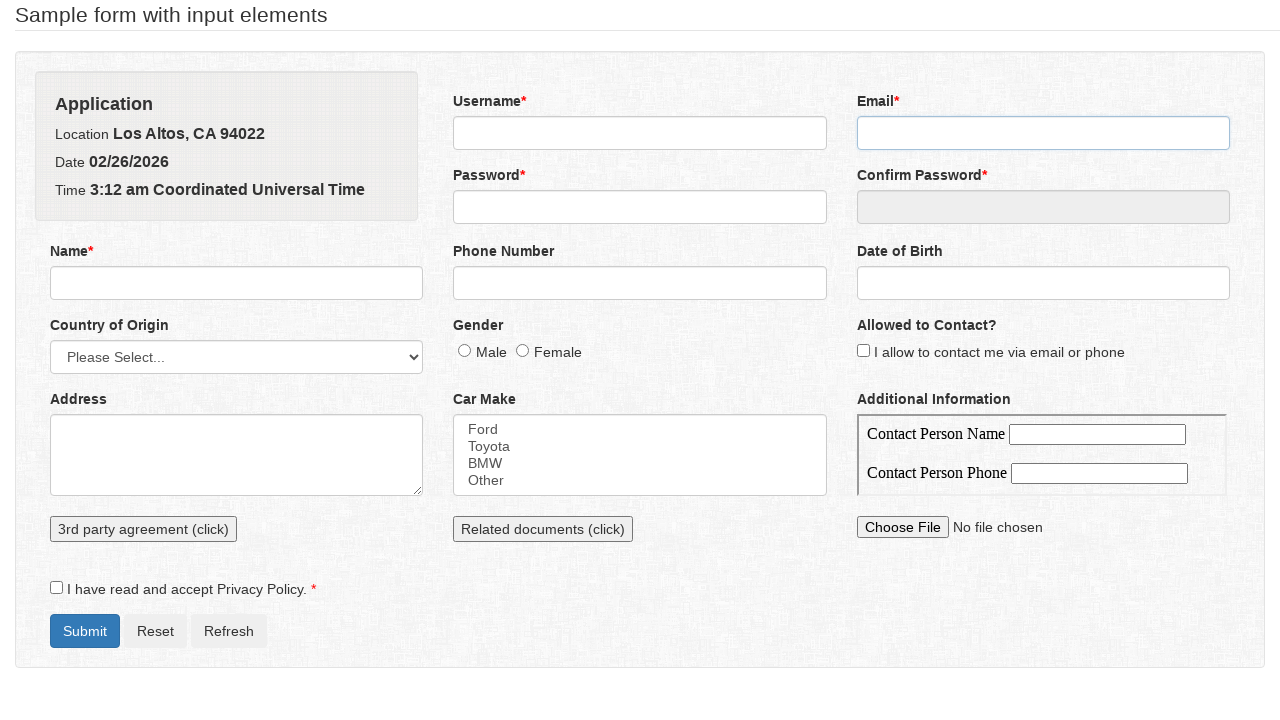

Typed incomplete email 'sonis' on input[name='email']
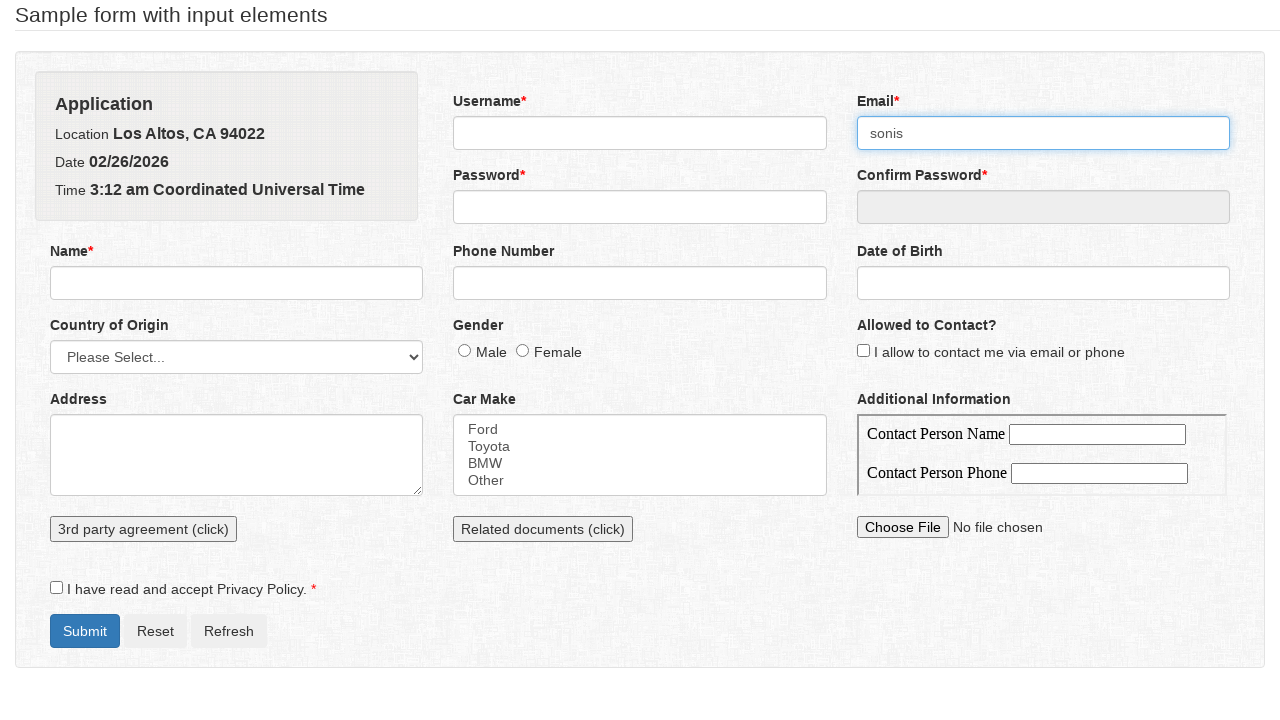

Pressed backspace to delete last character on input[name='email']
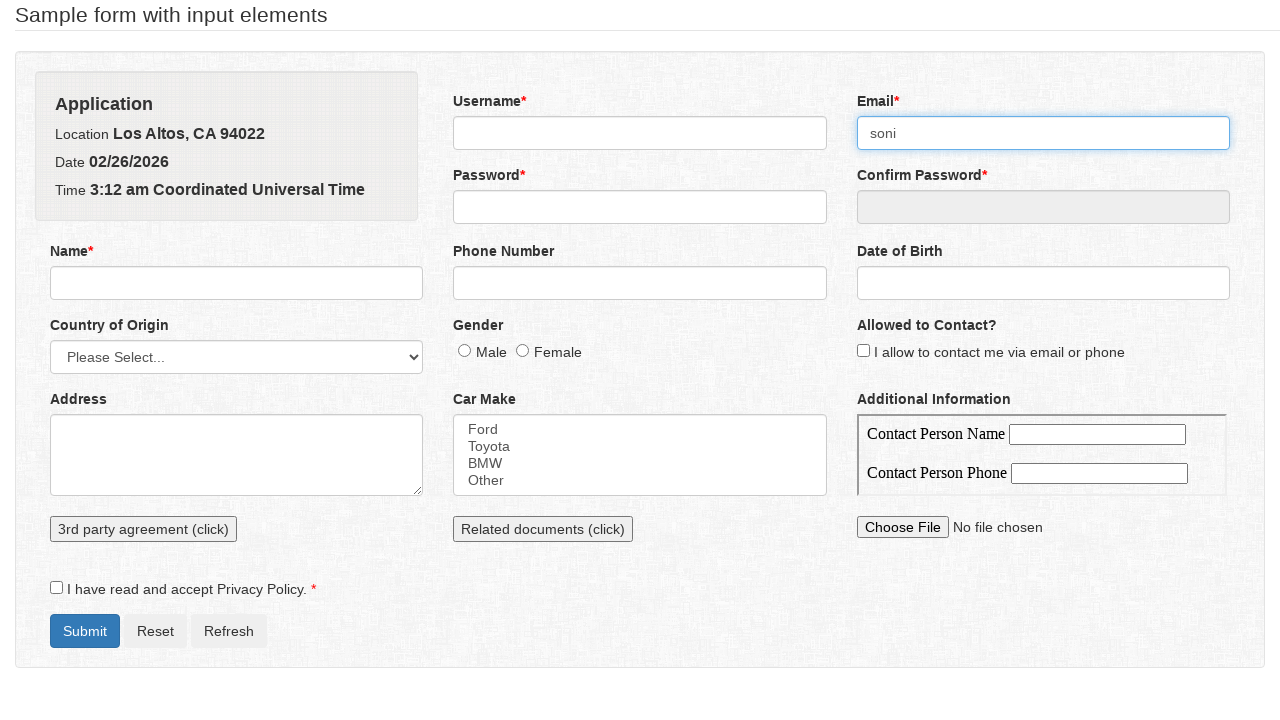

Cleared email field again on input[name='email']
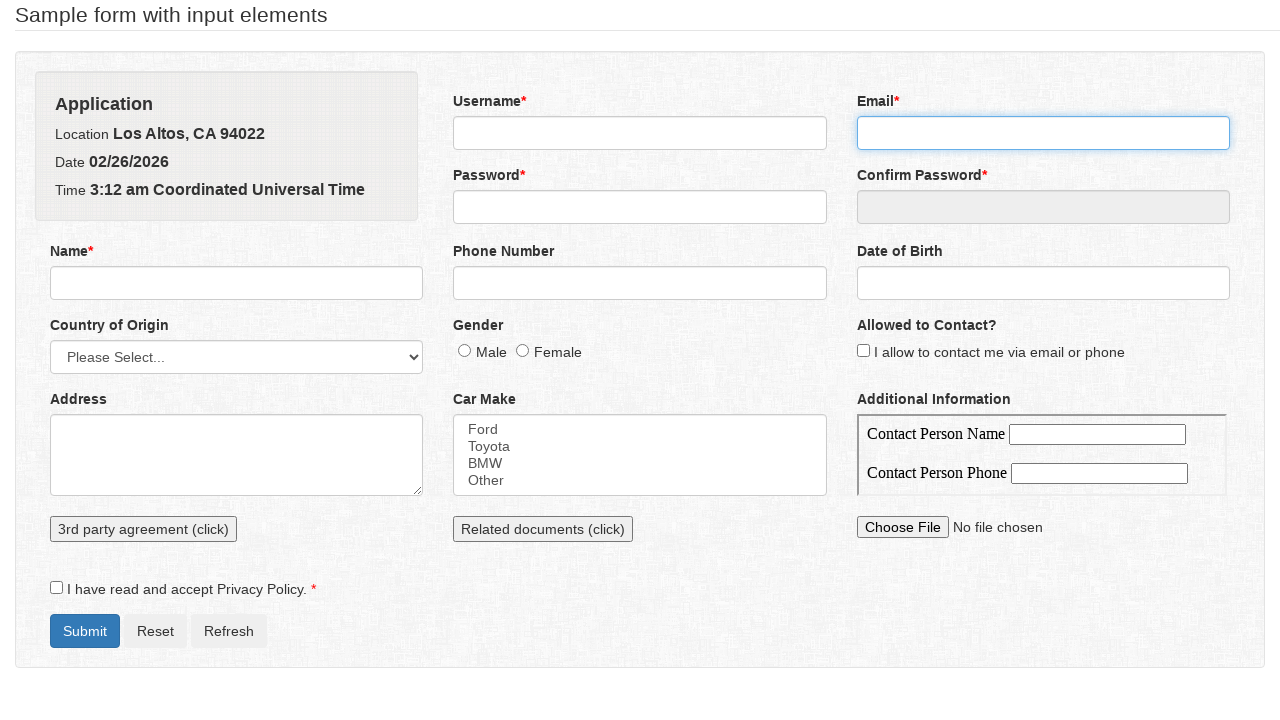

Entered valid email 'soniya.singhal@epsilon.com' on input[name='email']
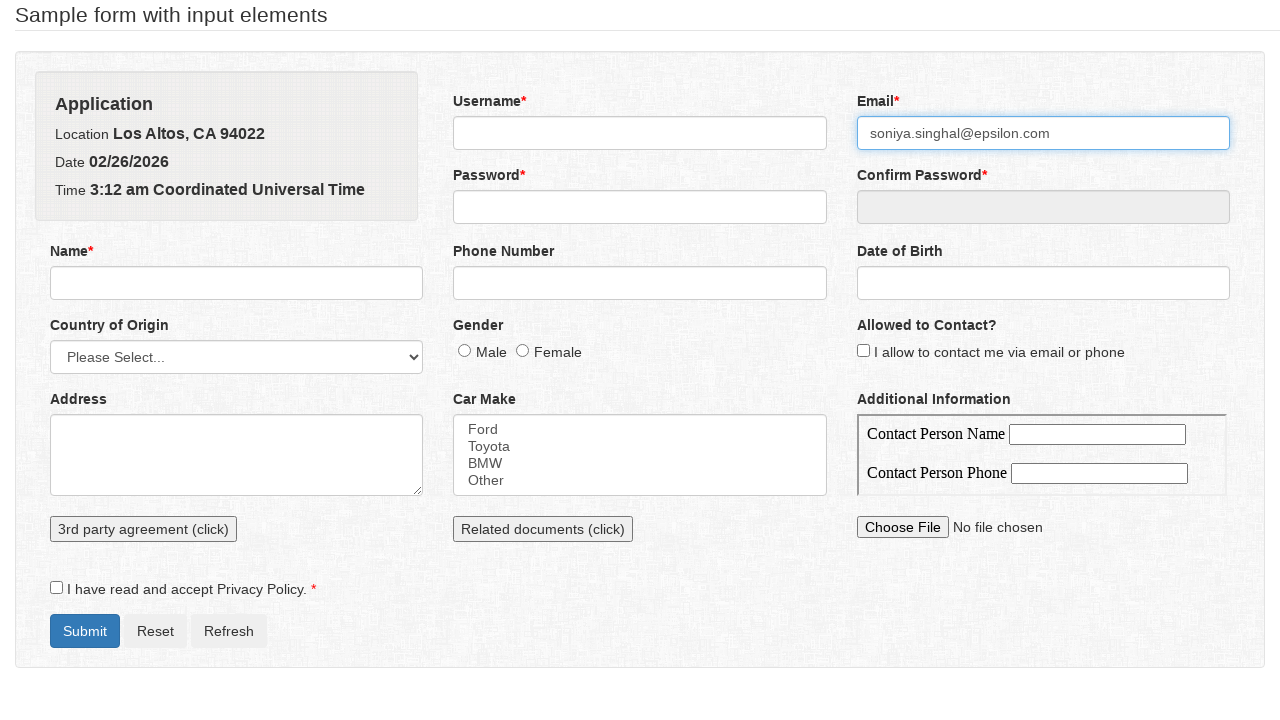

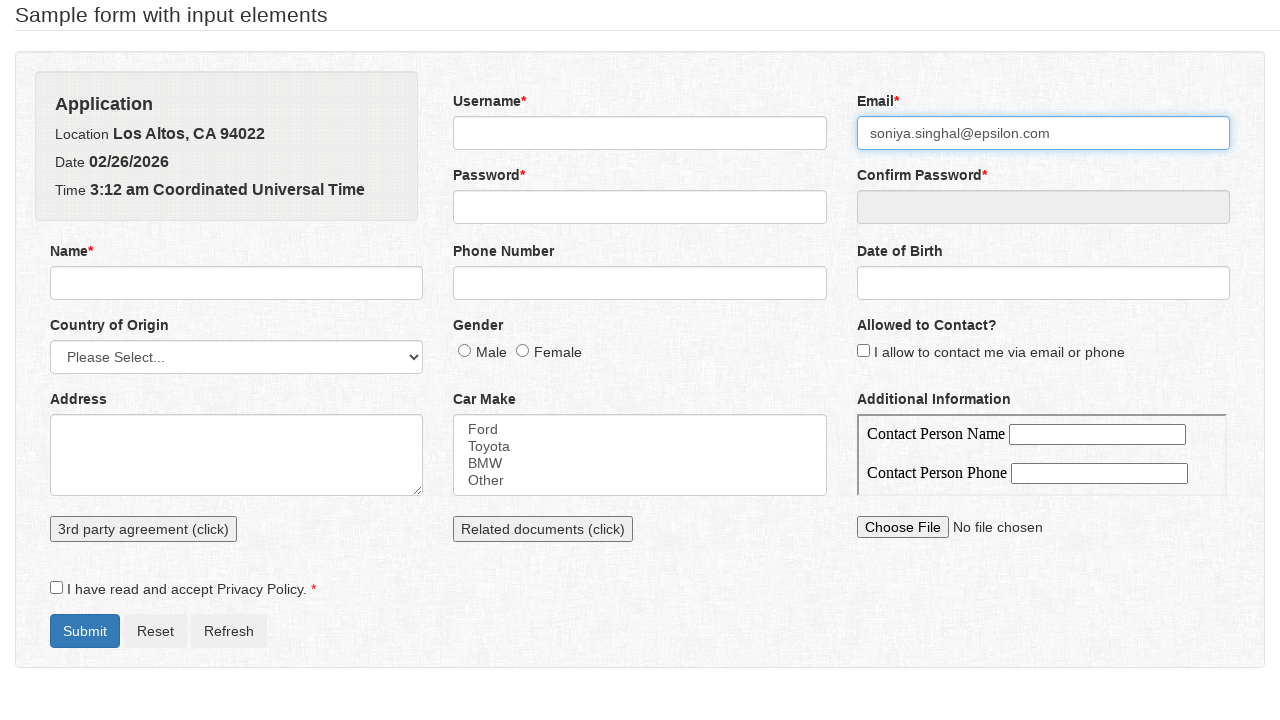